Tests the Montreal Canadiens roster page by navigating to it and verifying the nationality distribution of players, checking that there are more Canadian players than US players.

Starting URL: https://www.nhl.com/fr/canadiens/roster

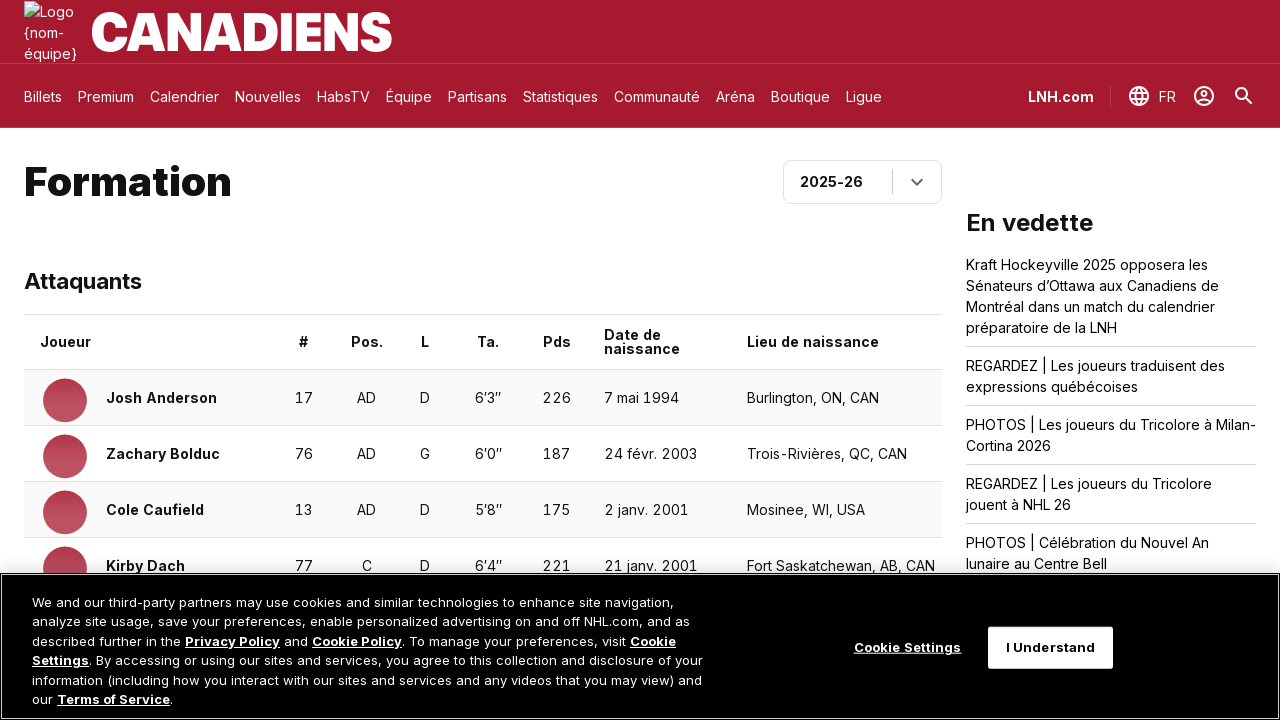

Navigated to Montreal Canadiens roster page
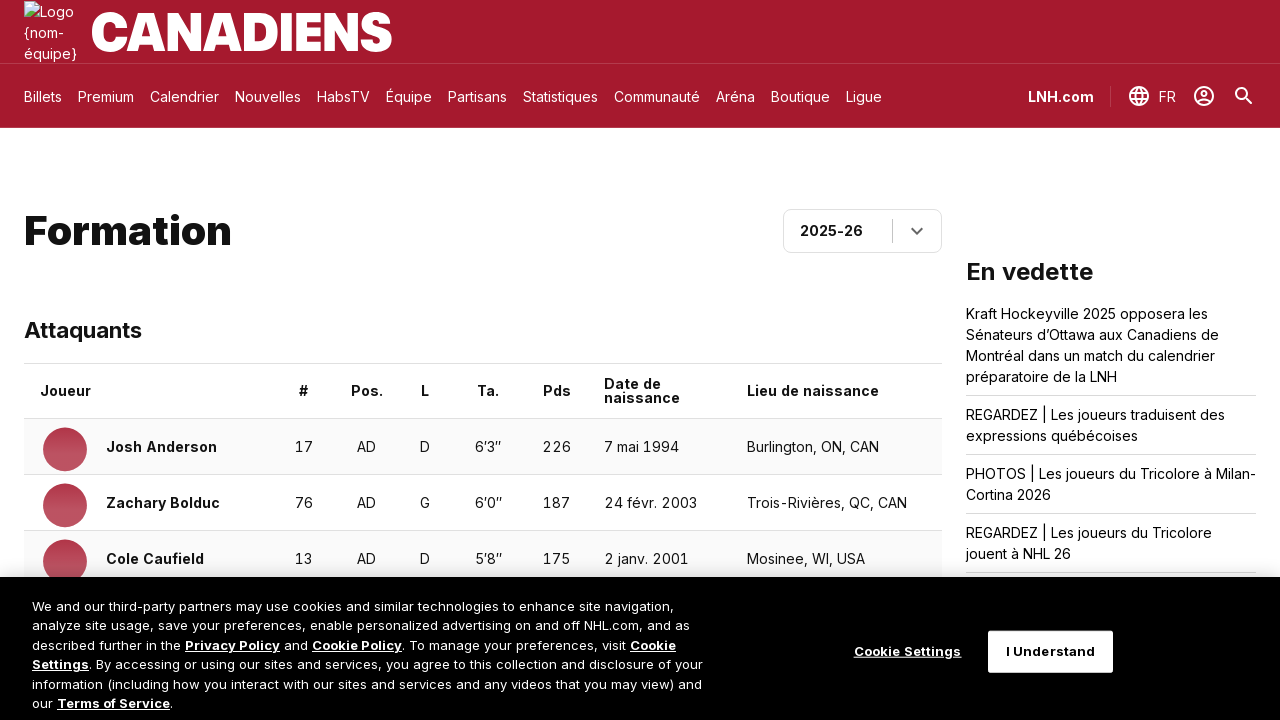

Roster container loaded
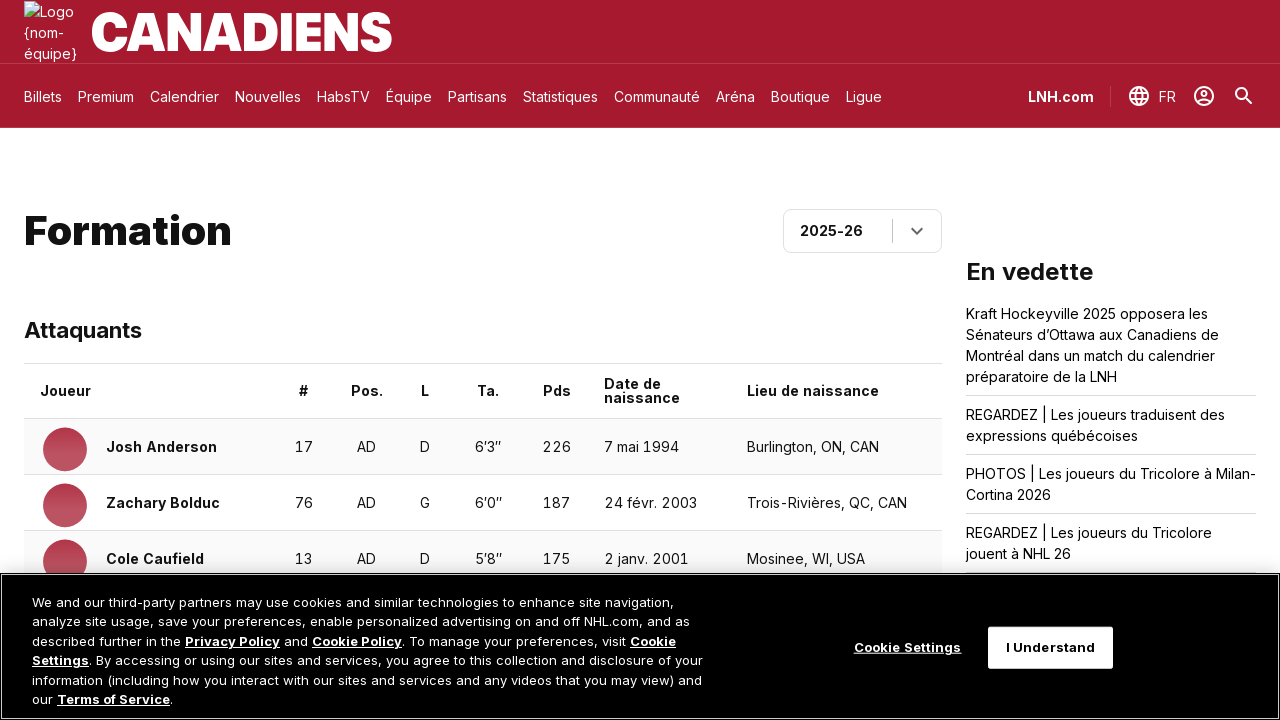

Counted Canadian players: 32
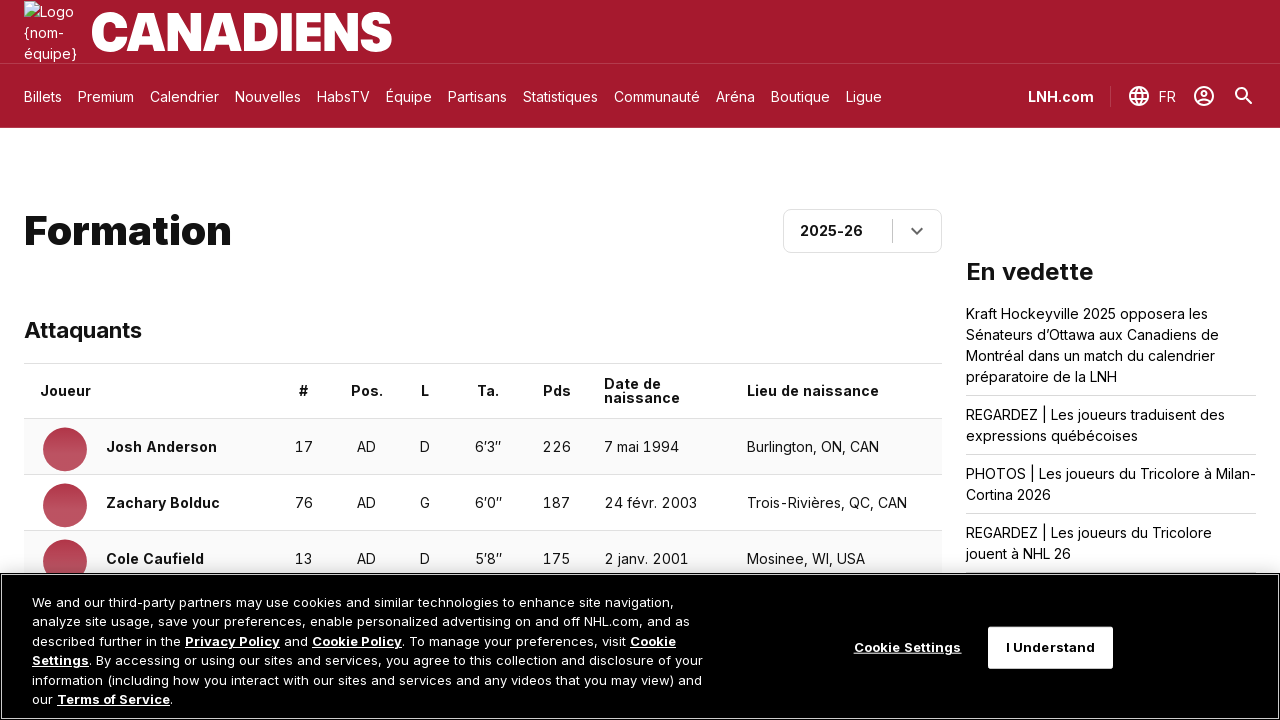

Counted US players: 4
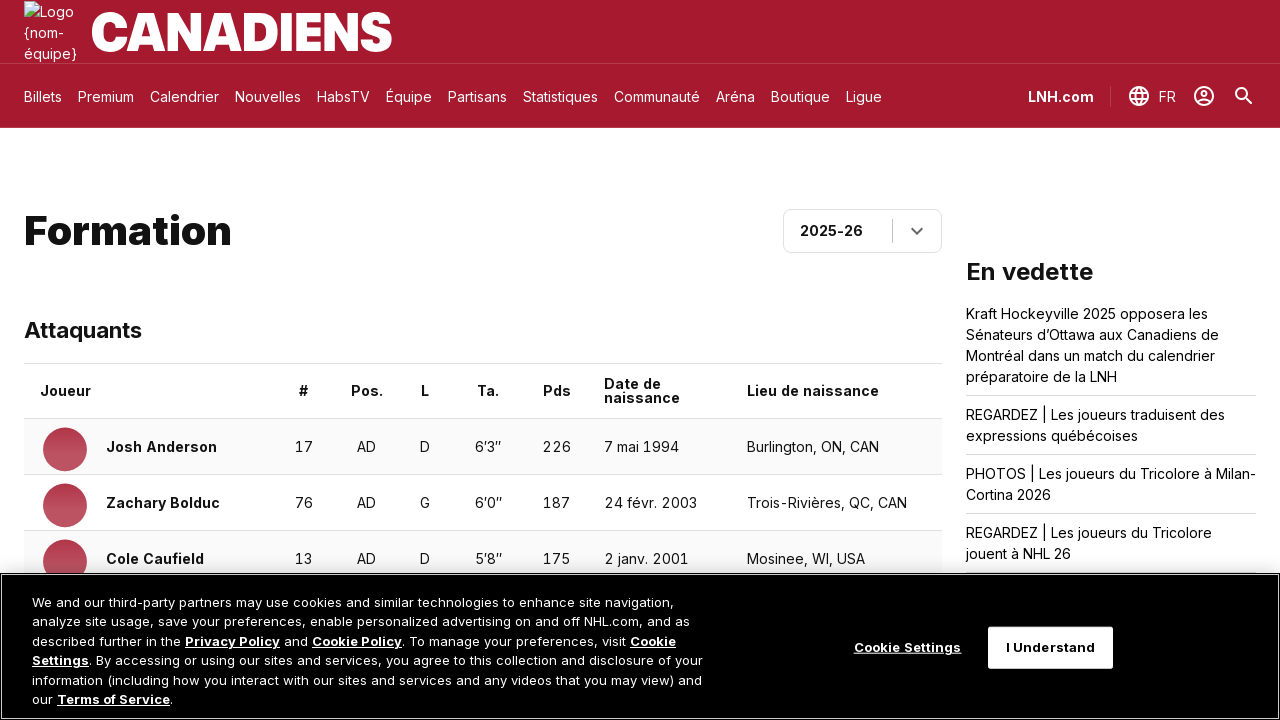

Assertion passed: 32 Canadian players > 4 US players
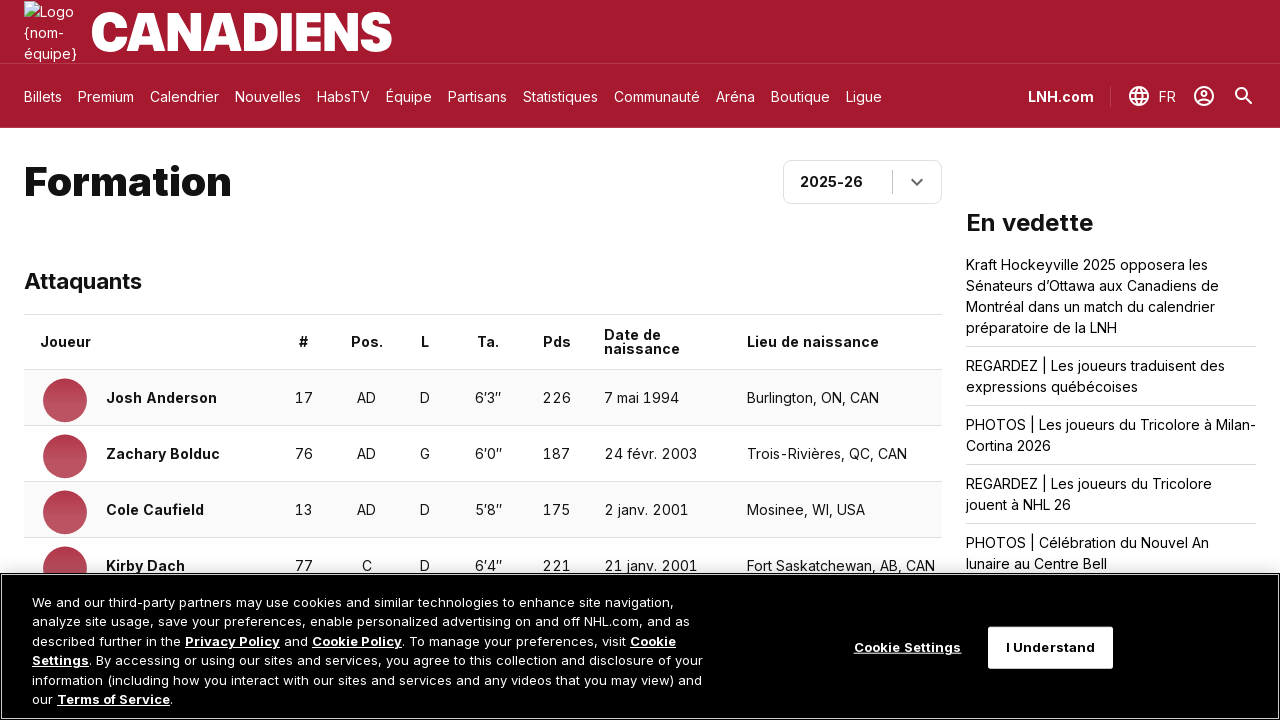

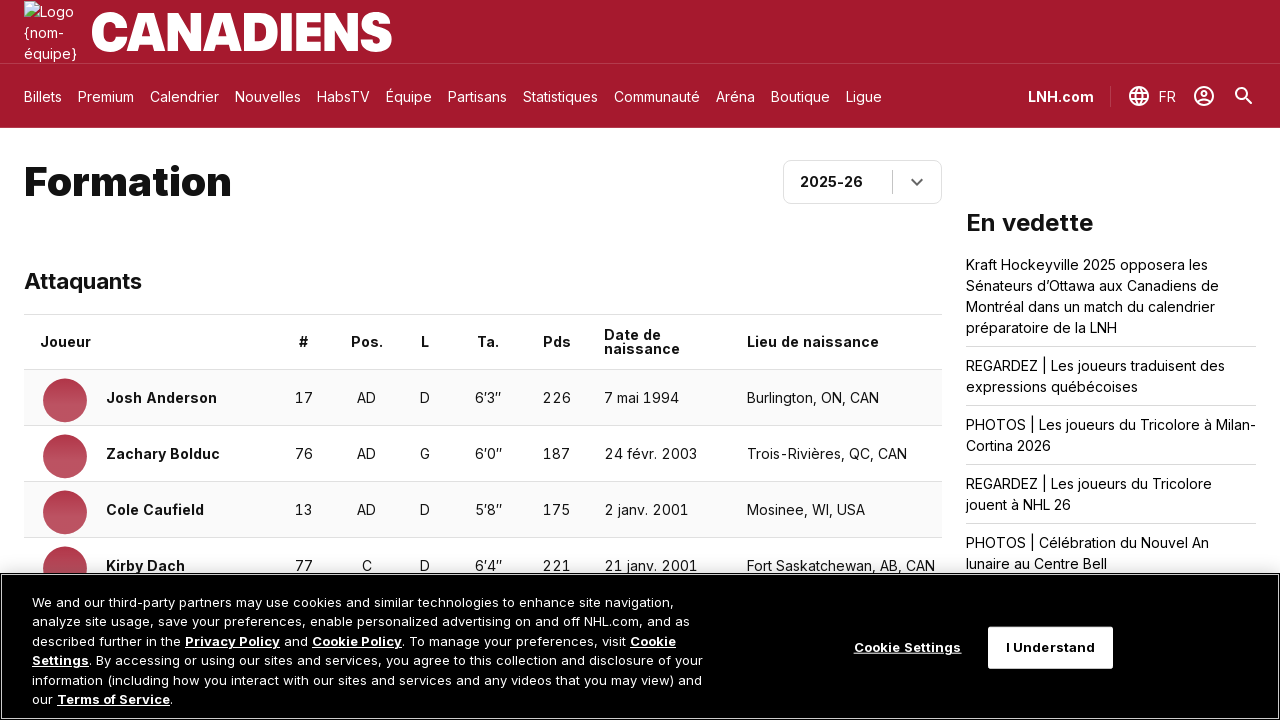